Tests drag and drop functionality by dragging a package item from a tree view to a price checker element, then verifies the price is displayed correctly.

Starting URL: https://demos.telerik.com/aspnet-ajax/treeview/examples/overview/defaultcs.aspx

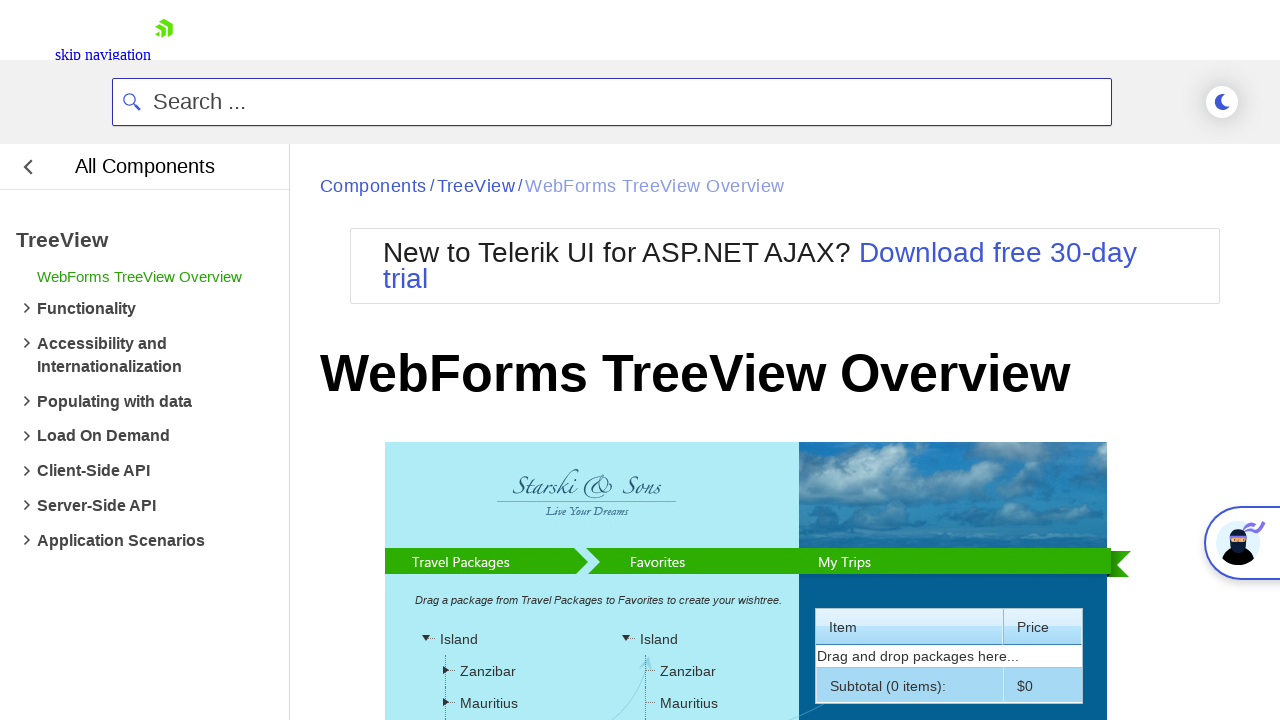

Tree view element loaded
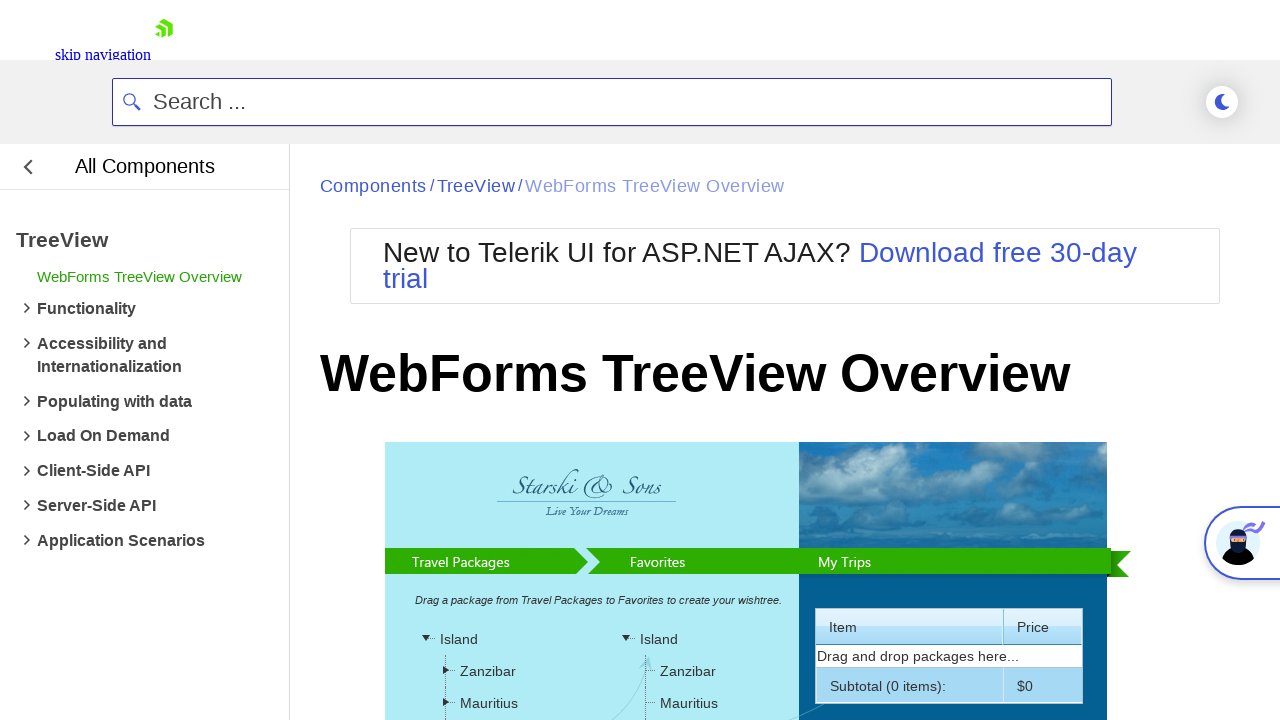

Located source element (package item in tree view)
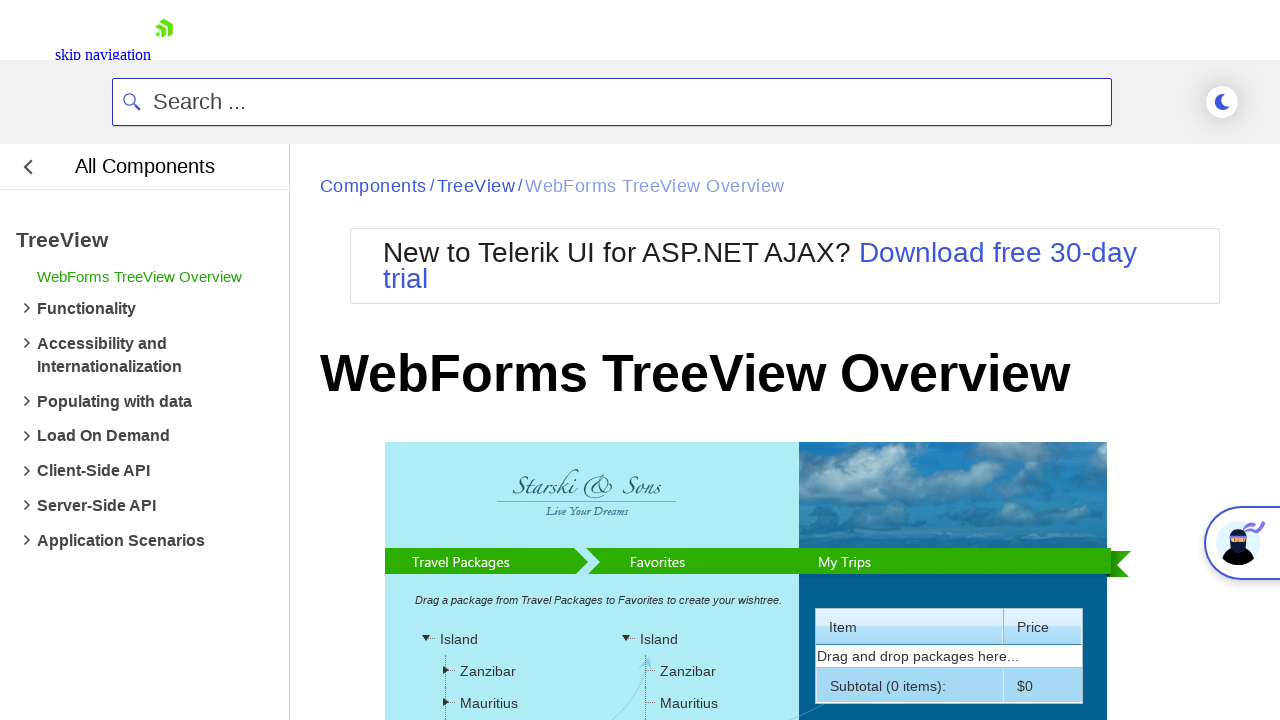

Located target element (price checker drop zone)
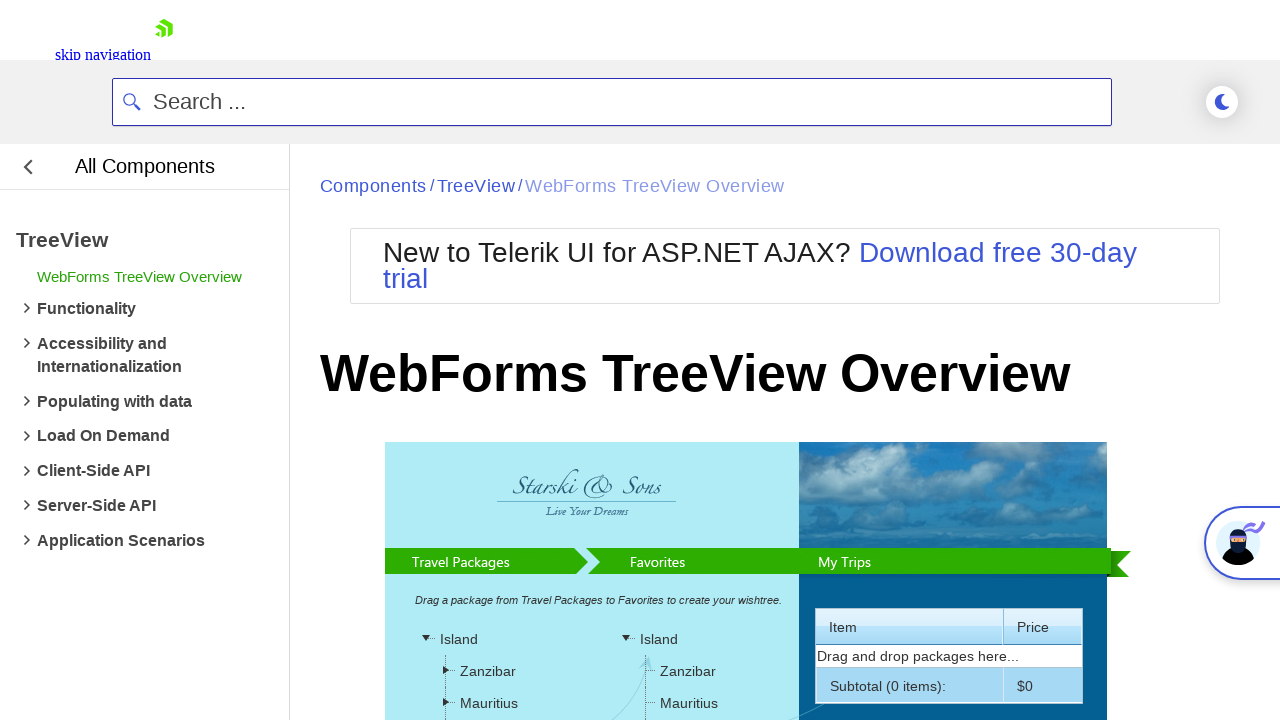

Dragged package item from tree view to price checker element at (687, 503)
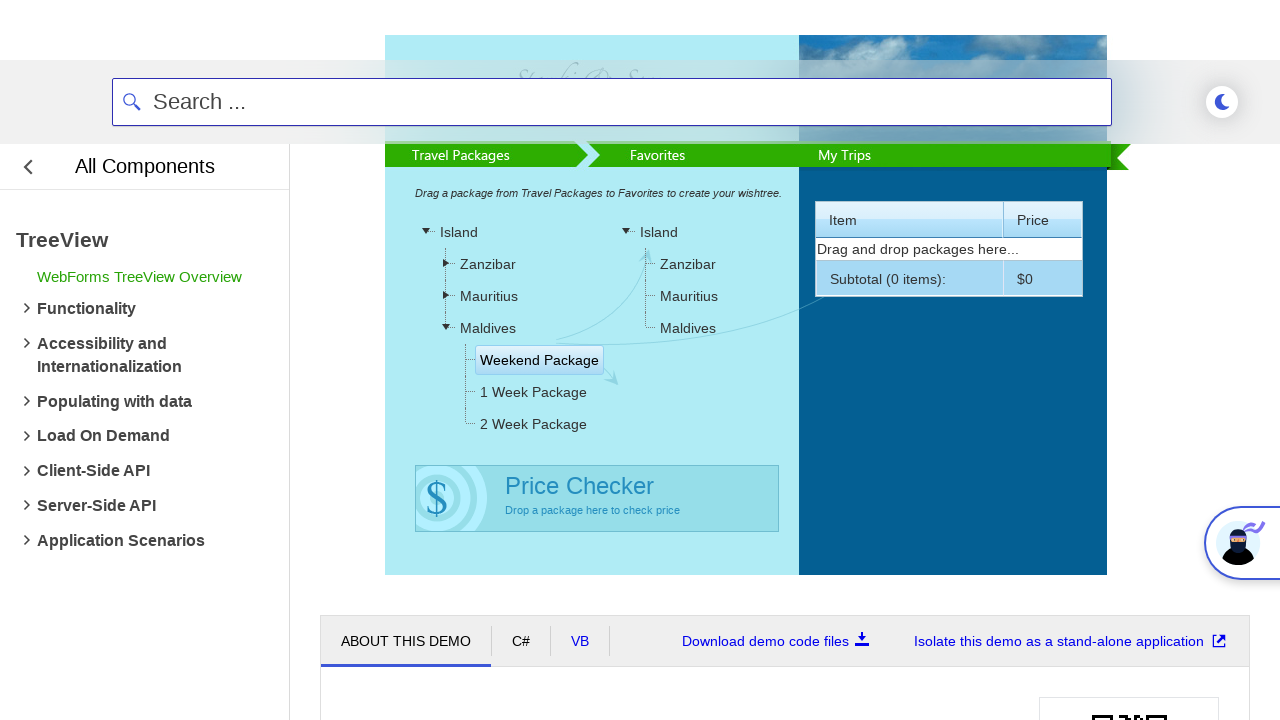

Price checker result updated with package price
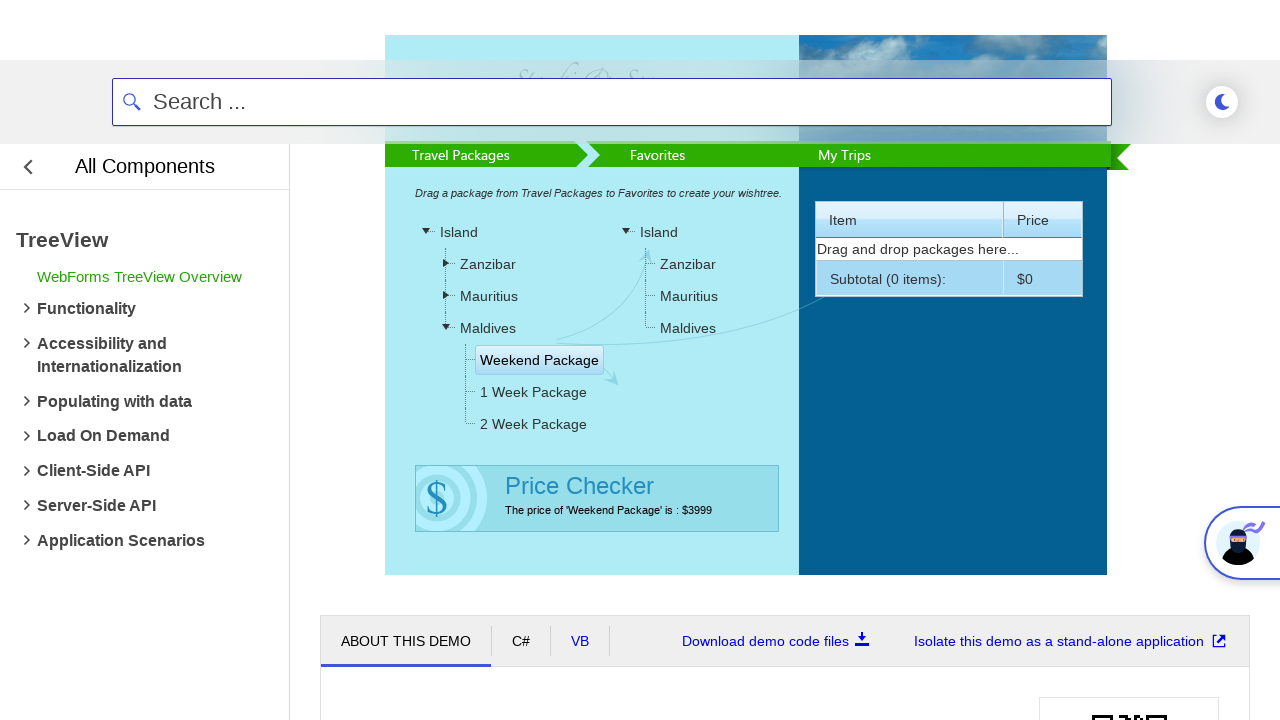

Retrieved price result: The price of 'Weekend Package' is : $3999
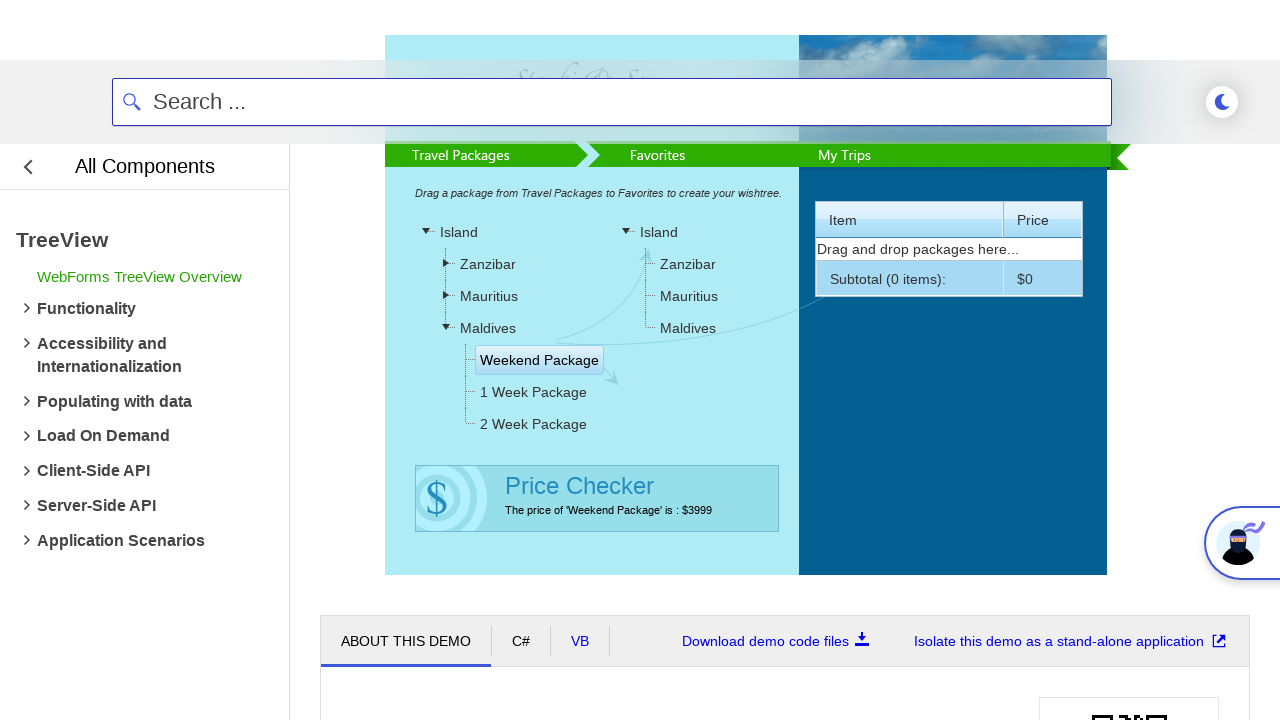

Verified that expected price $3999 is displayed in result
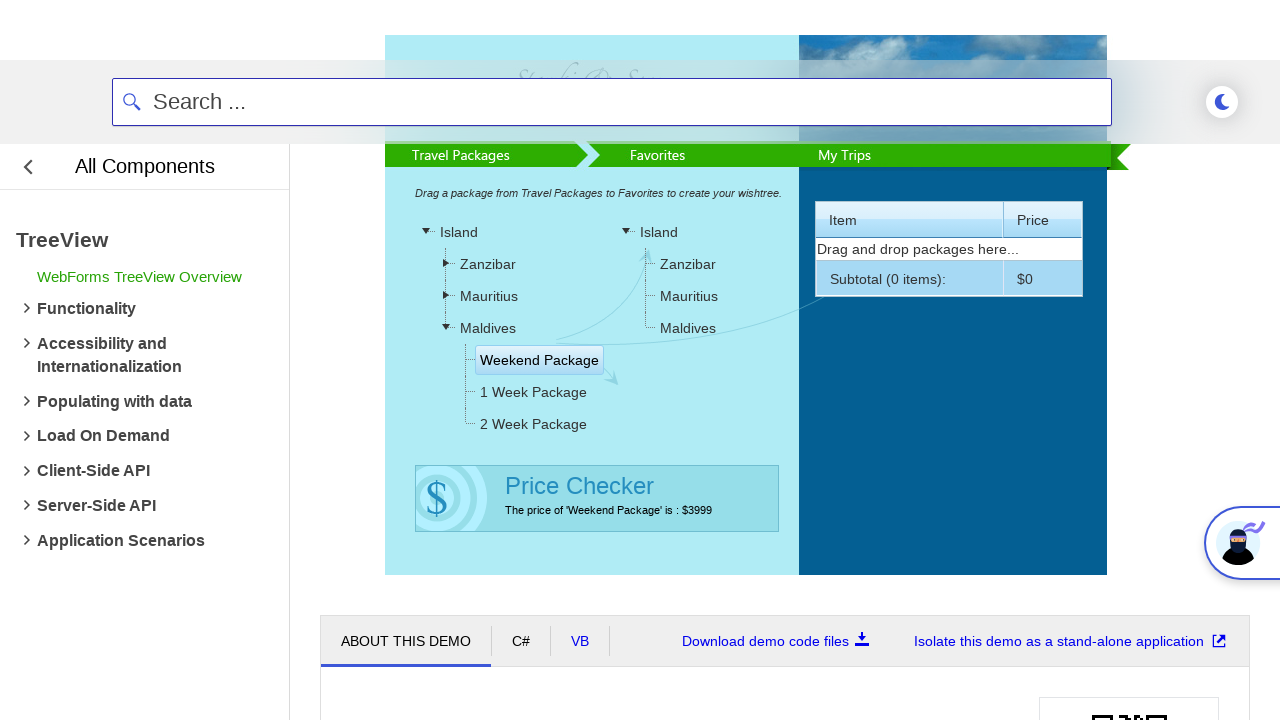

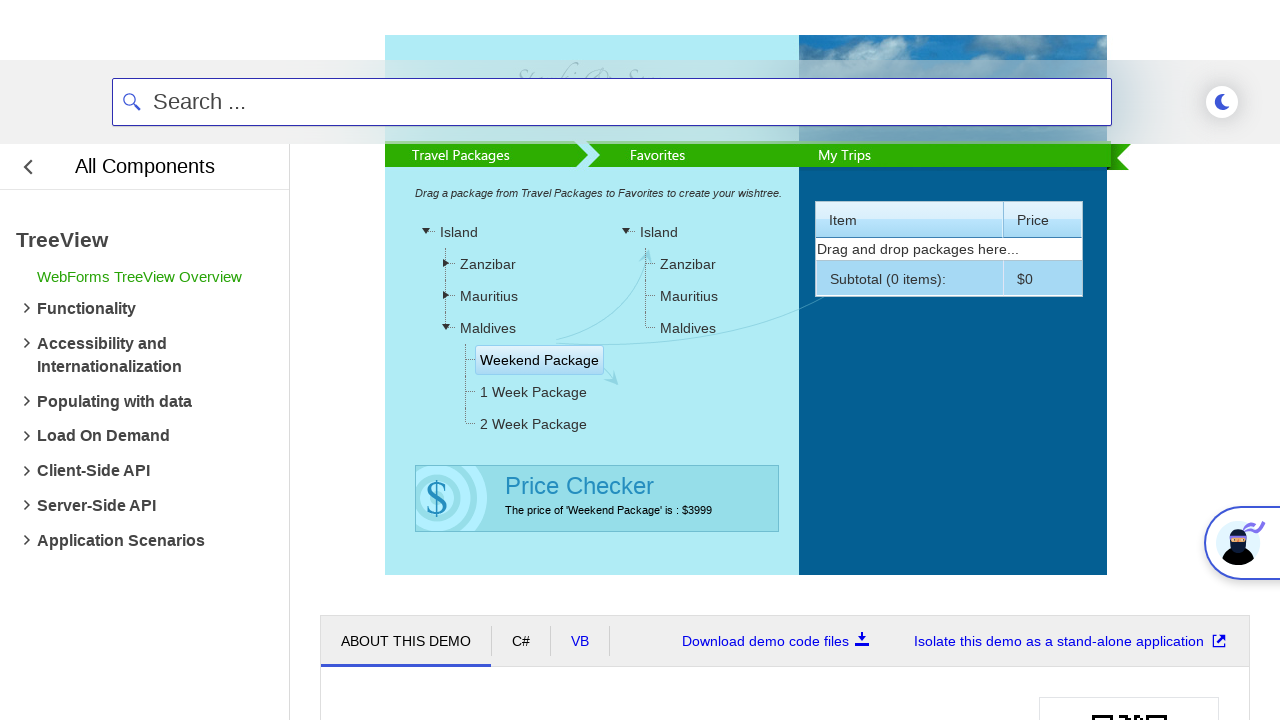